Navigates to an automation practice site and verifies that the page title matches the expected value

Starting URL: http://practice.automationtesting.in/

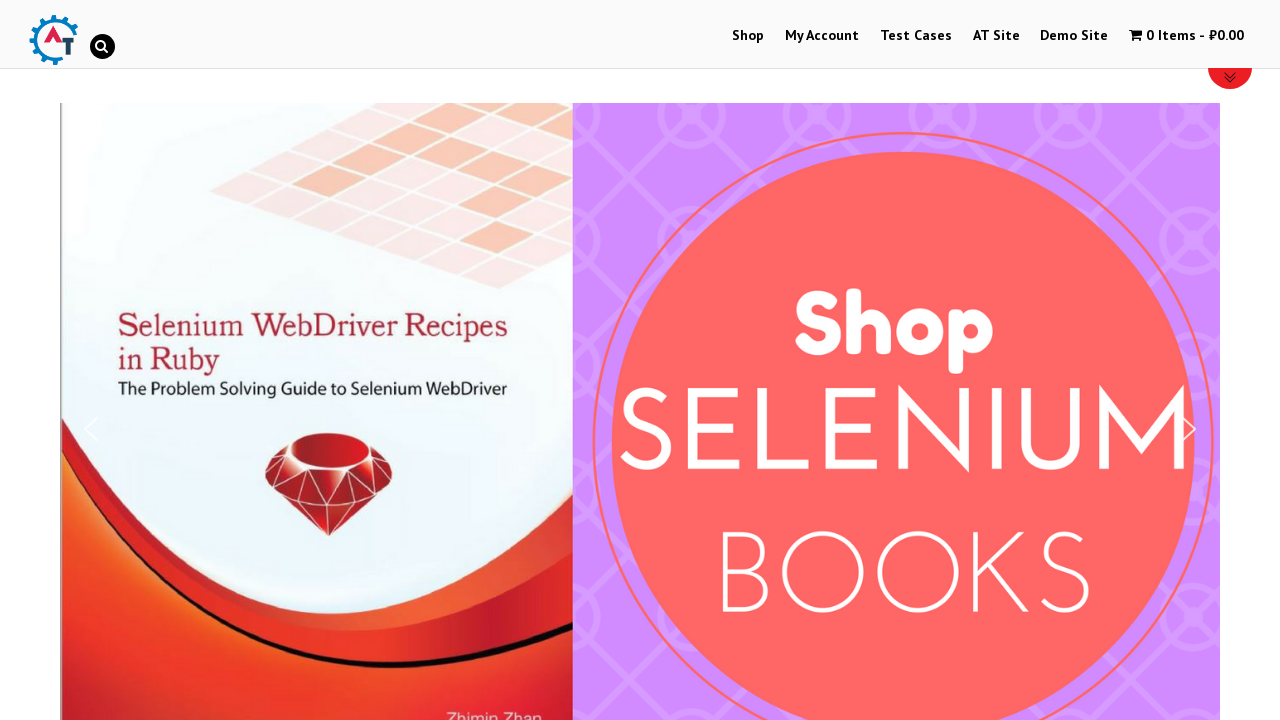

Set viewport size to 500x400
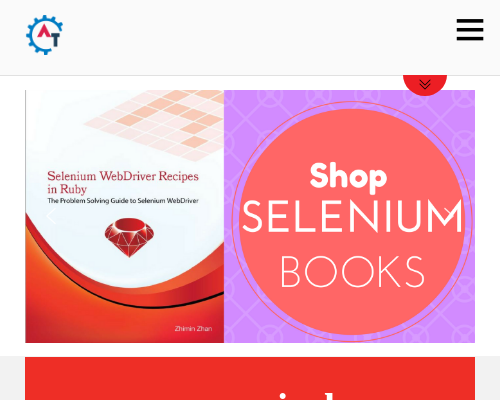

Verified page title matches 'Automation Practice Site'
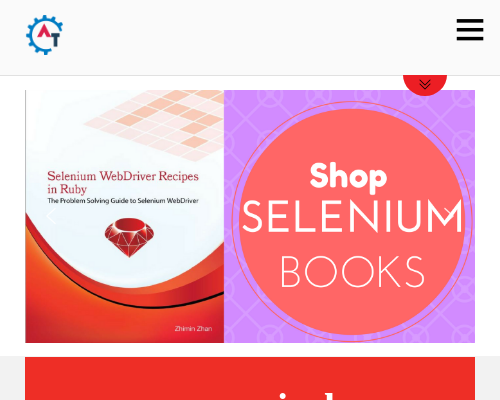

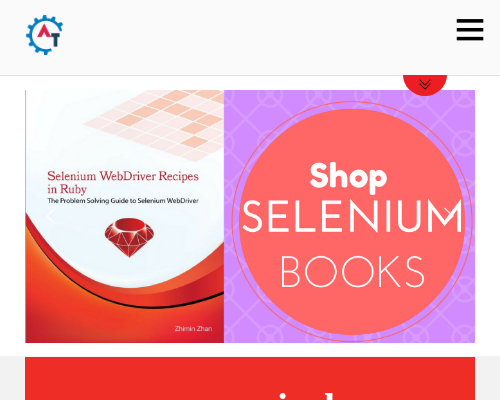